Tests slider functionality by dragging the slider handle to a new position

Starting URL: https://jqueryui.com/slider/

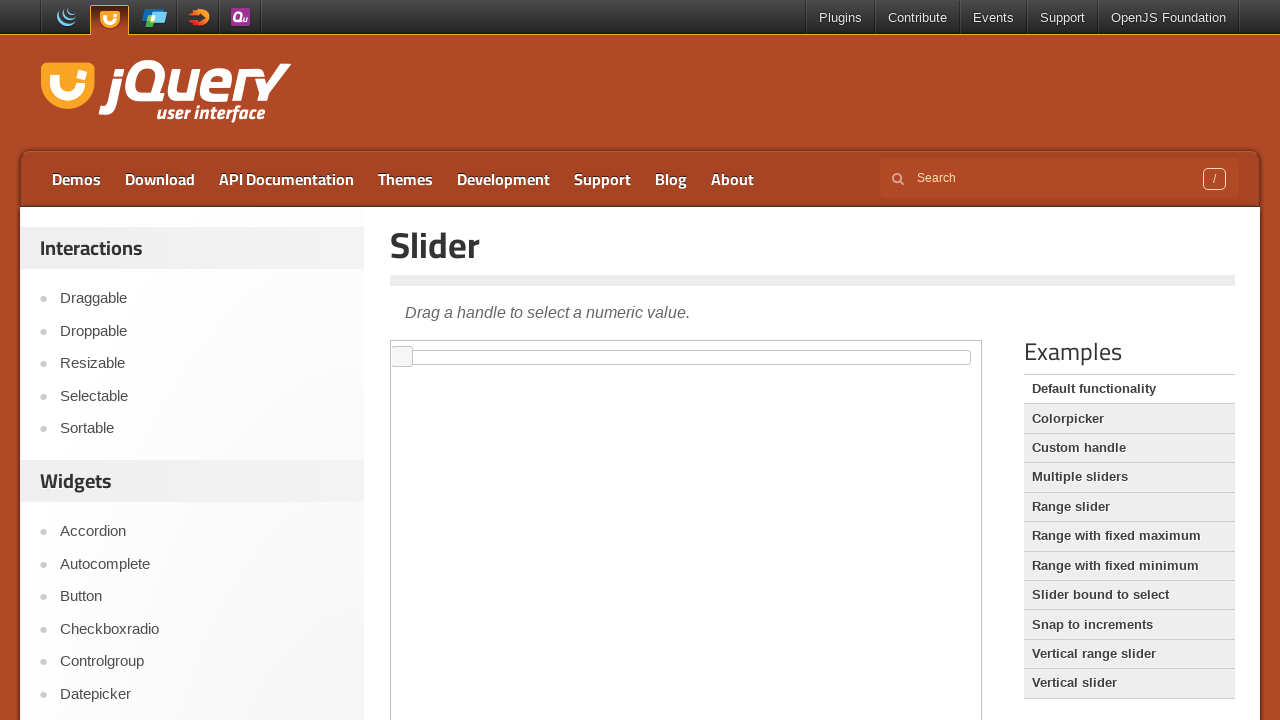

Located and accessed the iframe containing the slider
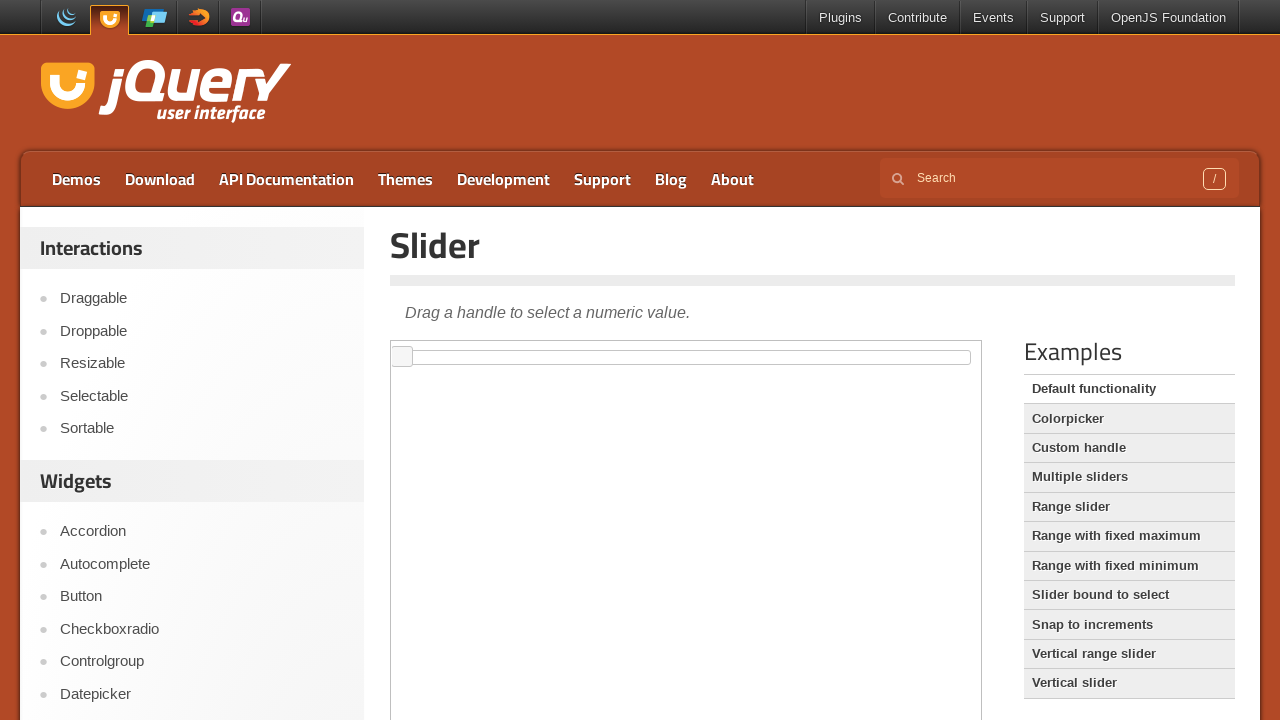

Located the slider handle element
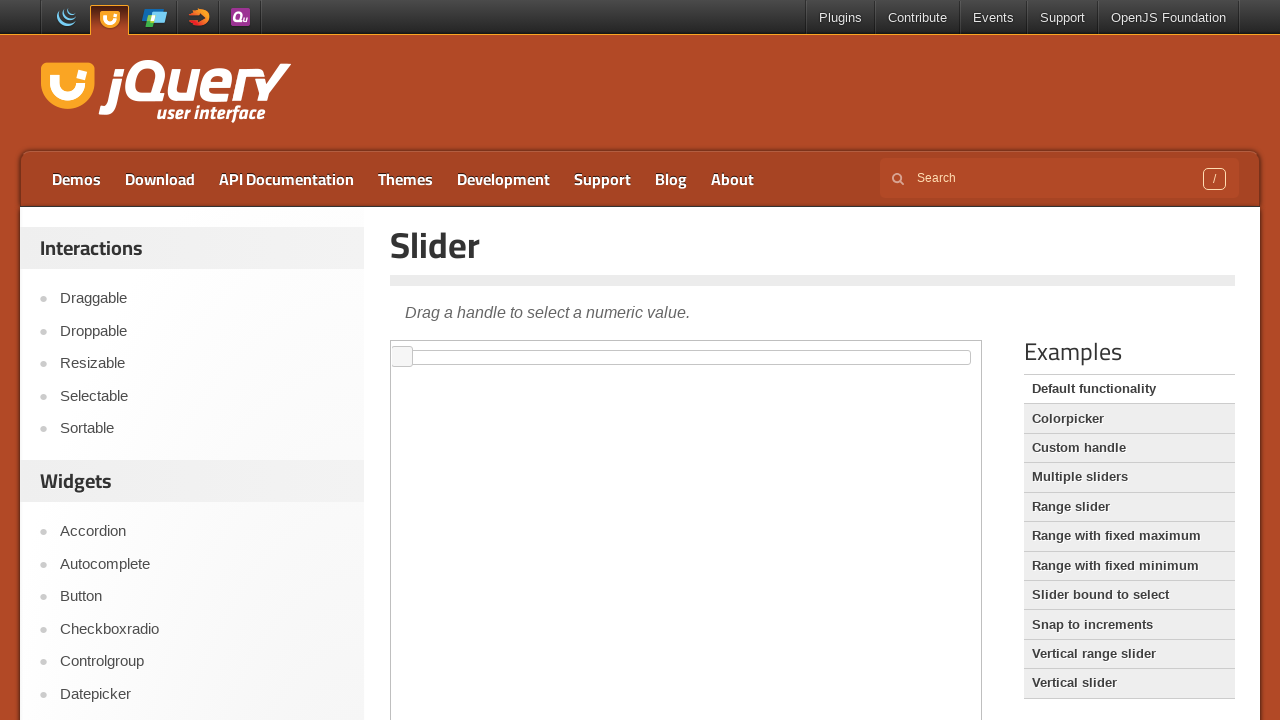

Dragged the slider handle 100 pixels to the right at (493, 347)
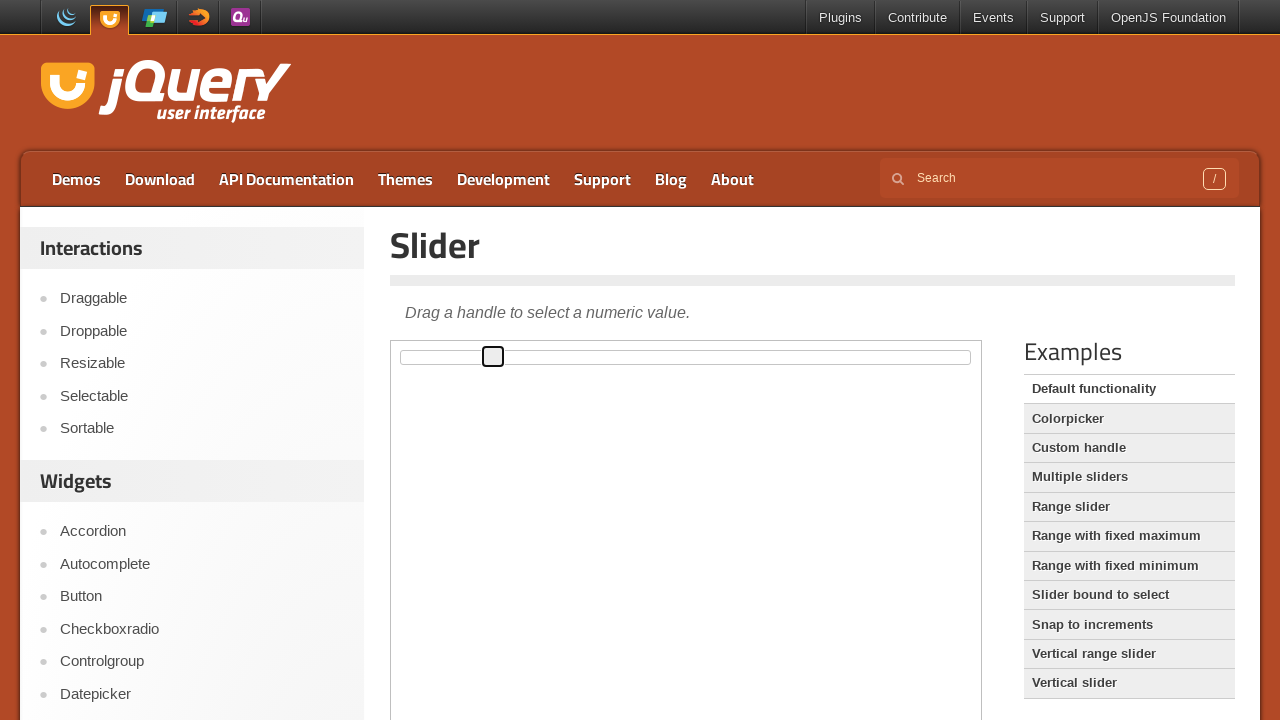

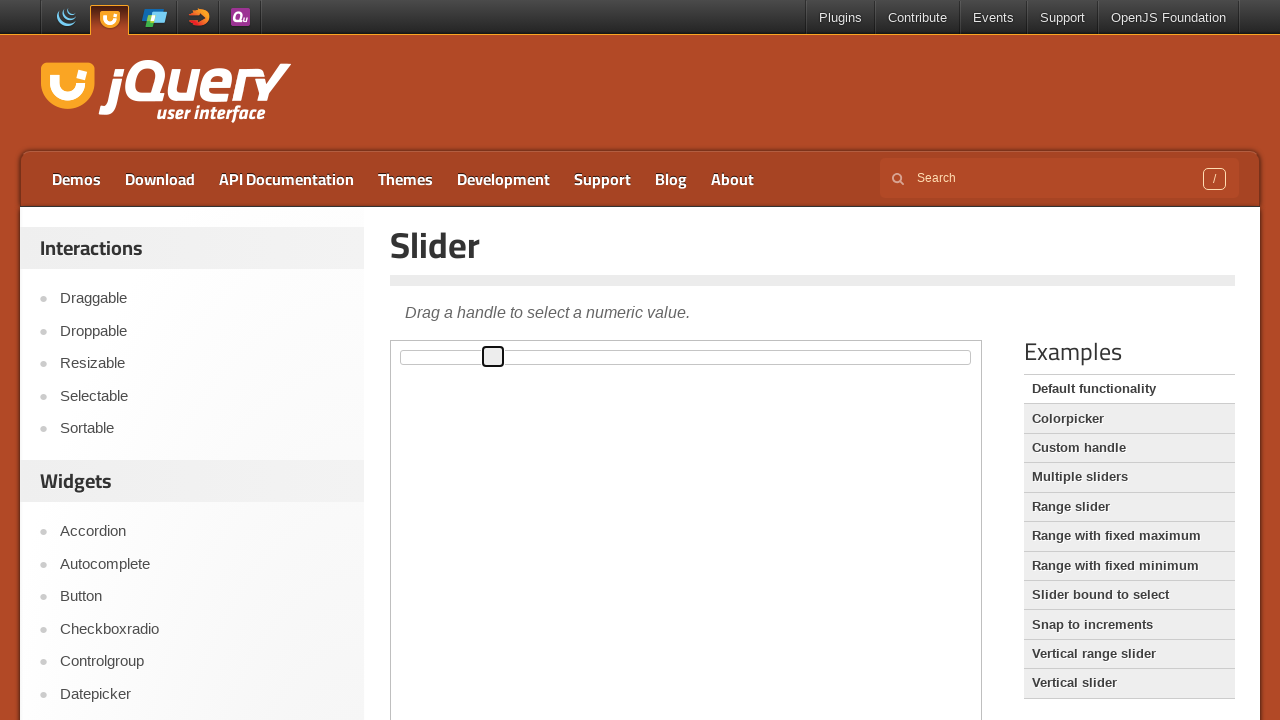